Tests radio button functionality on DemoQA site by clicking the "Yes" radio button and verifying the state of the "No" radio button (checking if it's enabled, selected, and displayed).

Starting URL: https://demoqa.com/radio-button

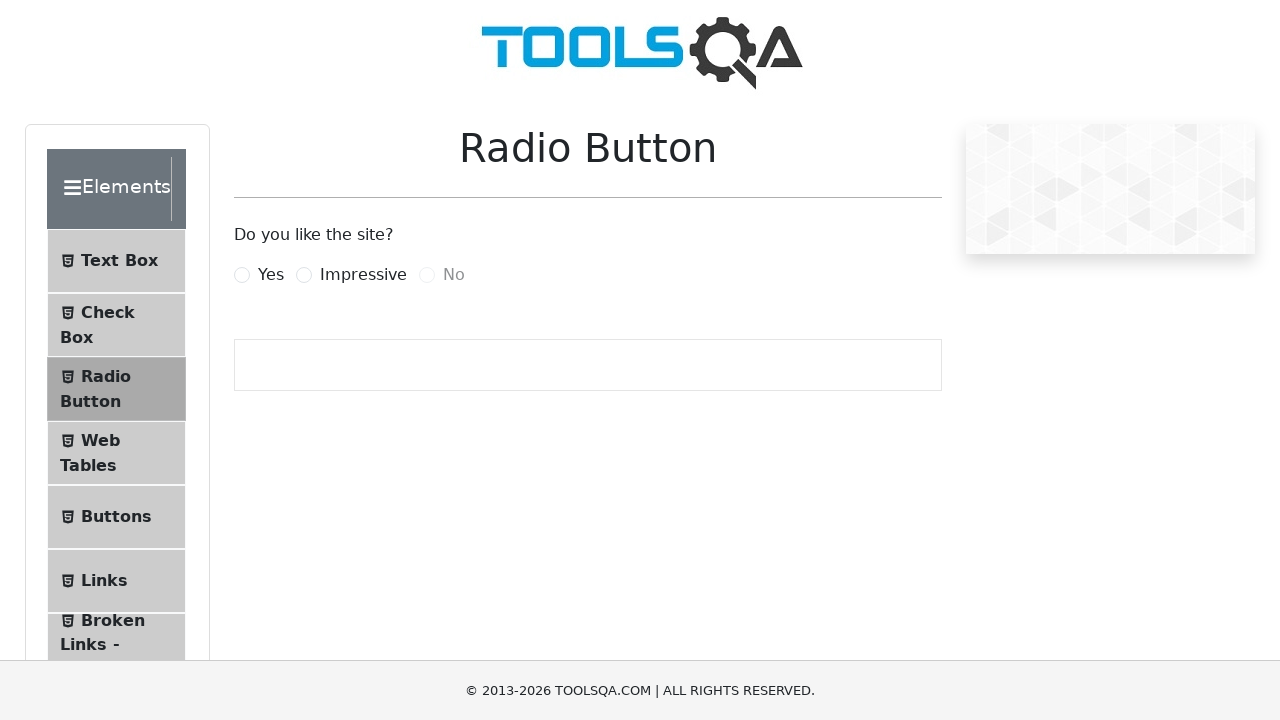

Clicked the 'Yes' radio button label at (271, 275) on xpath=//*[@id='yesRadio']/following-sibling::label
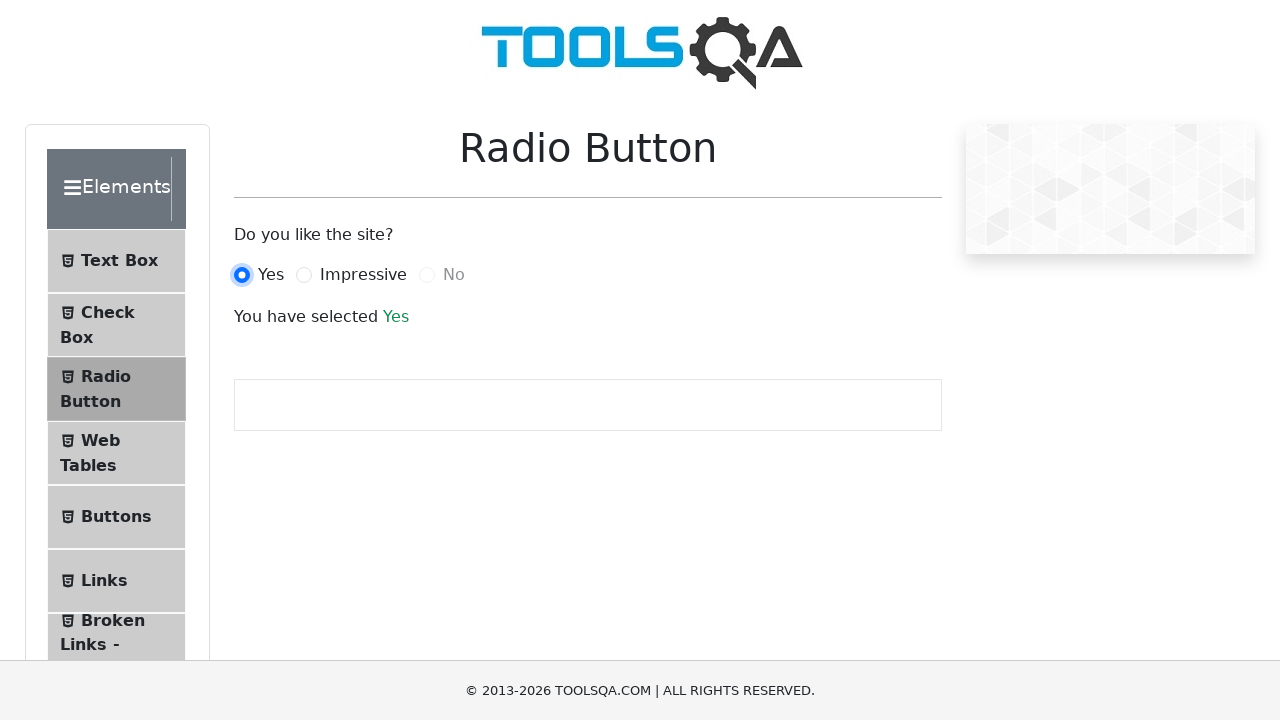

Located the 'No' radio button element
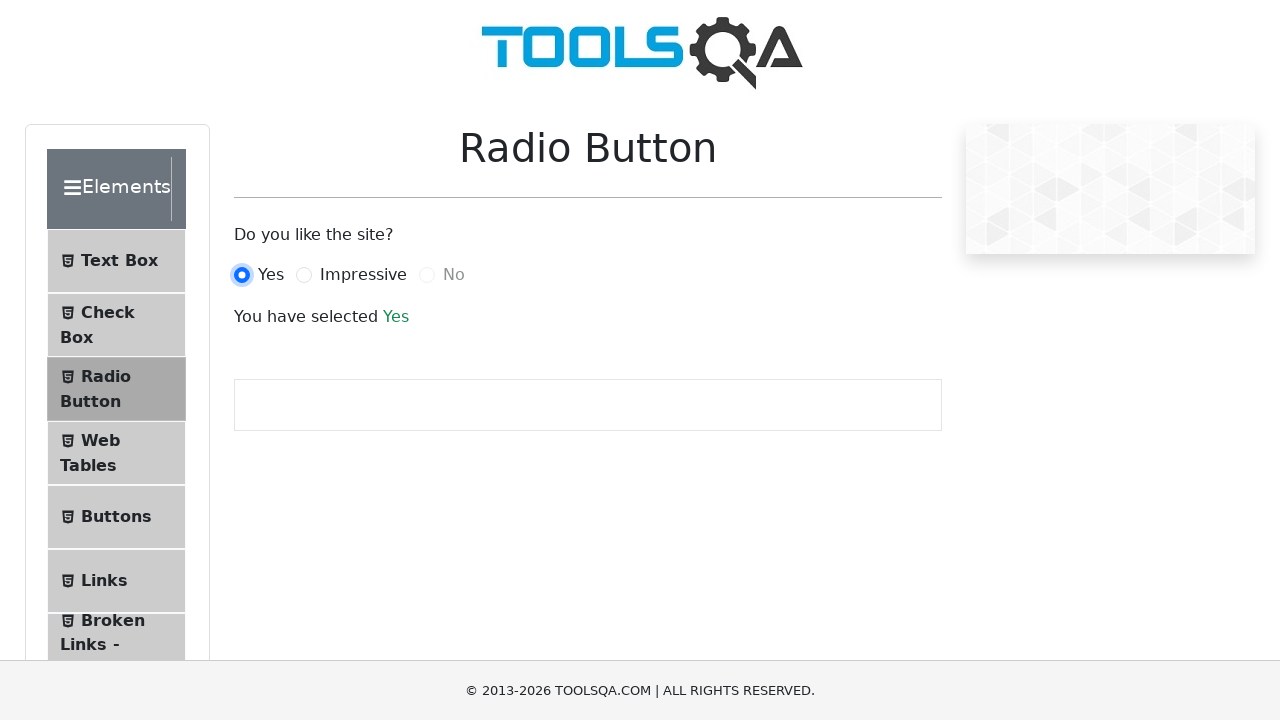

Waited for 'No' radio button to be attached to DOM
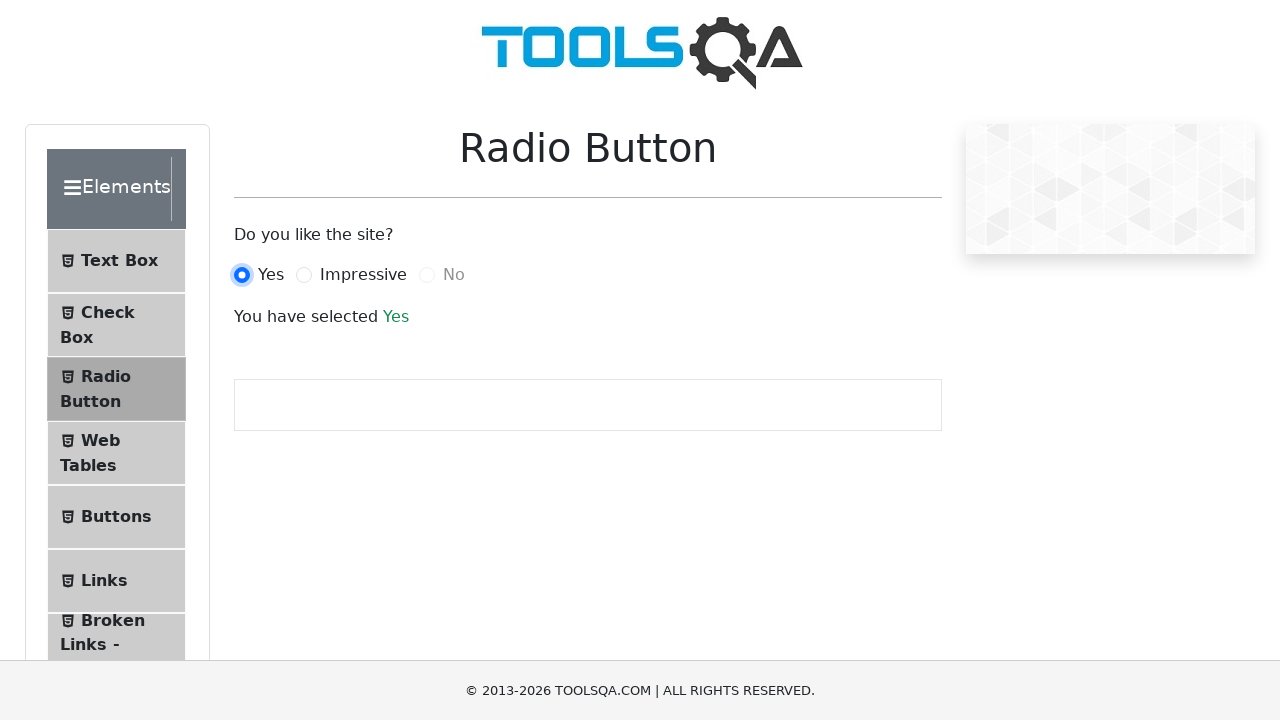

Checked if 'No' radio button is disabled: True
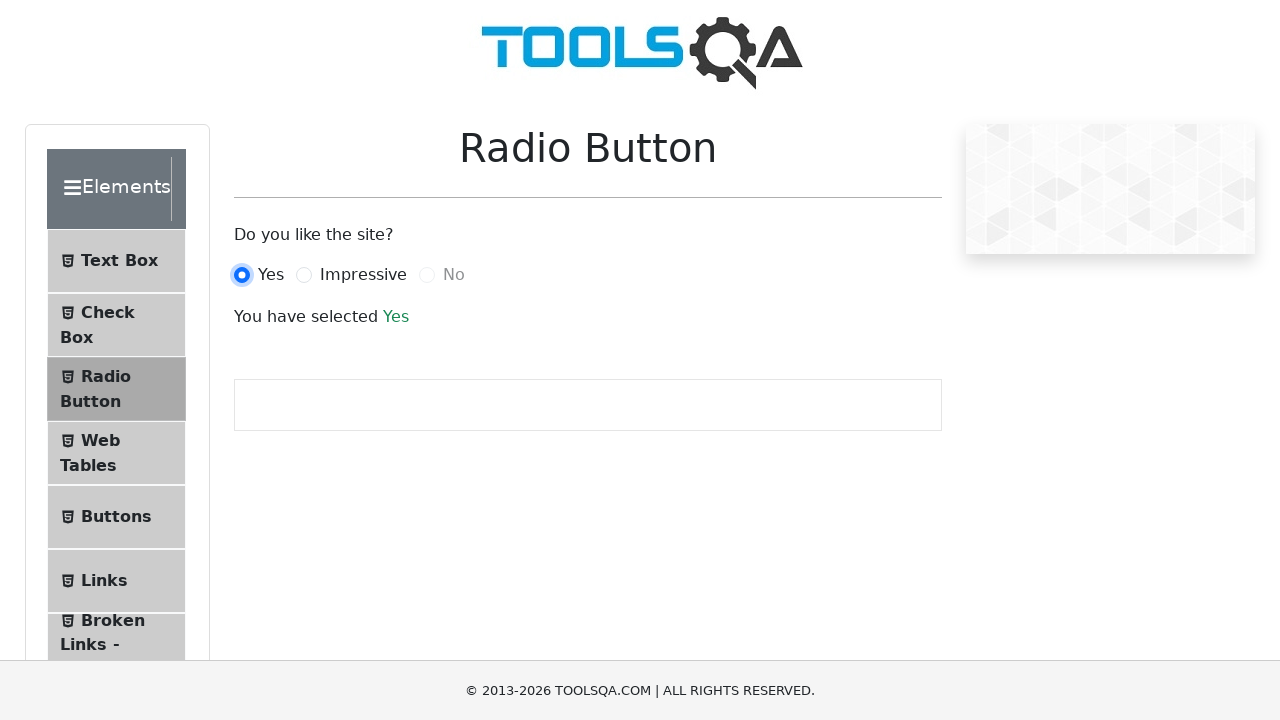

Checked if 'No' radio button is selected: False
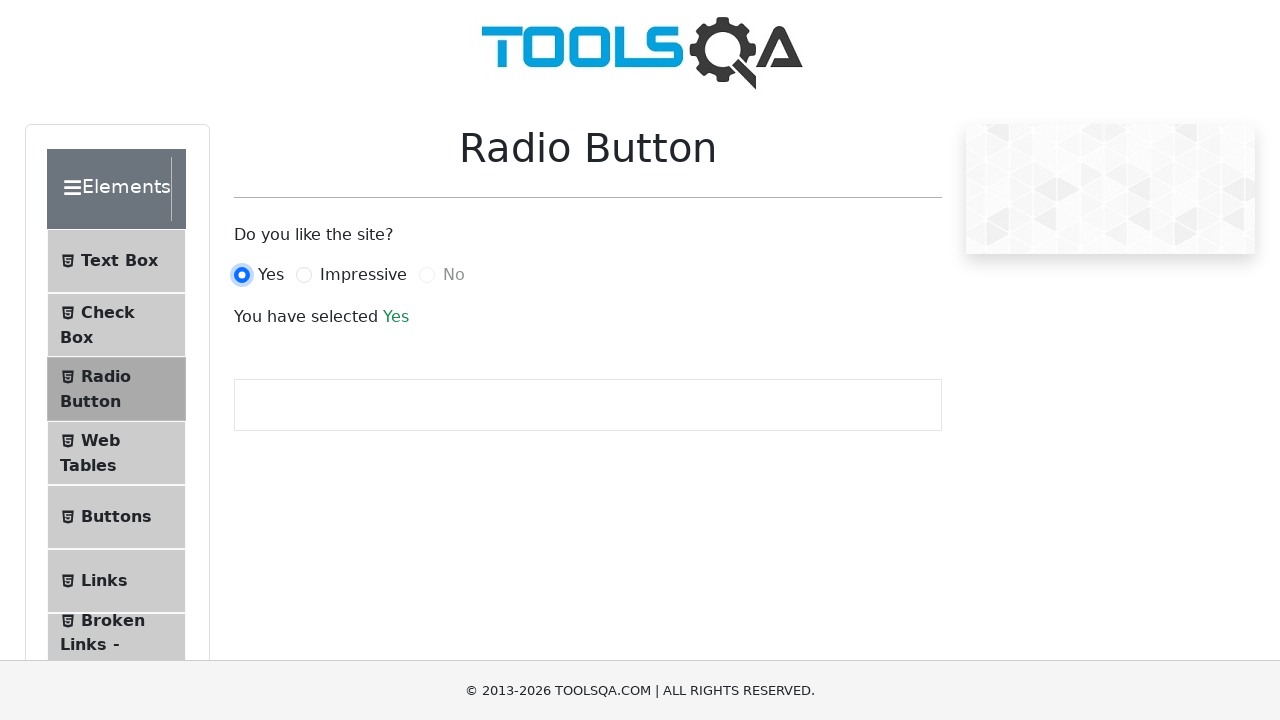

Checked if 'No' radio button is displayed: True
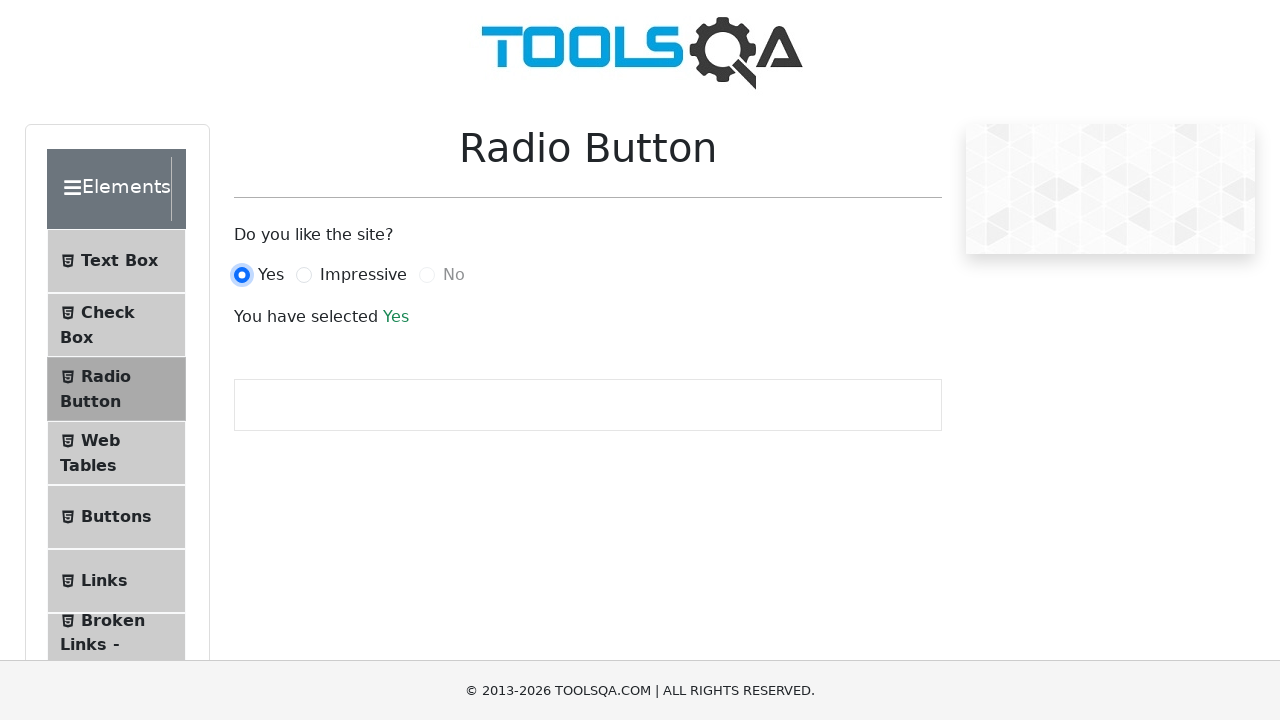

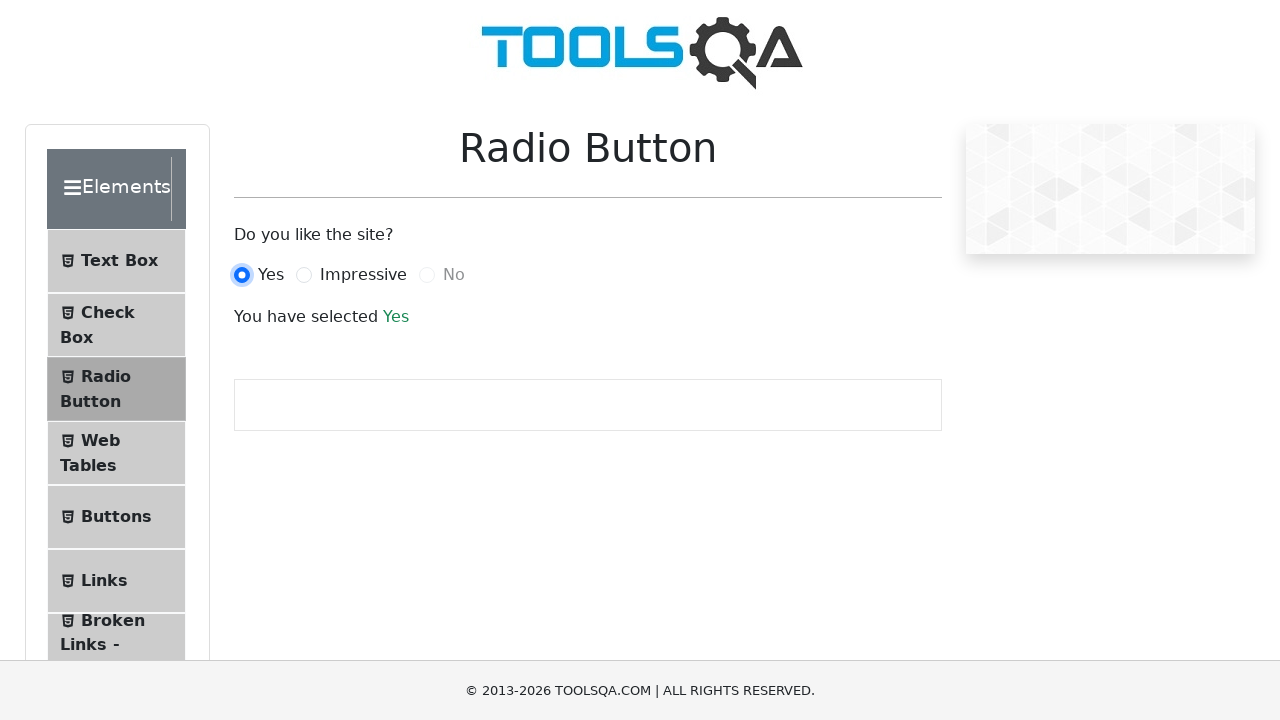